Tests an online printing calculator by selecting format, color, and folding options, then entering quantity to calculate the total price

Starting URL: https://copyruem.ru/online-calculator

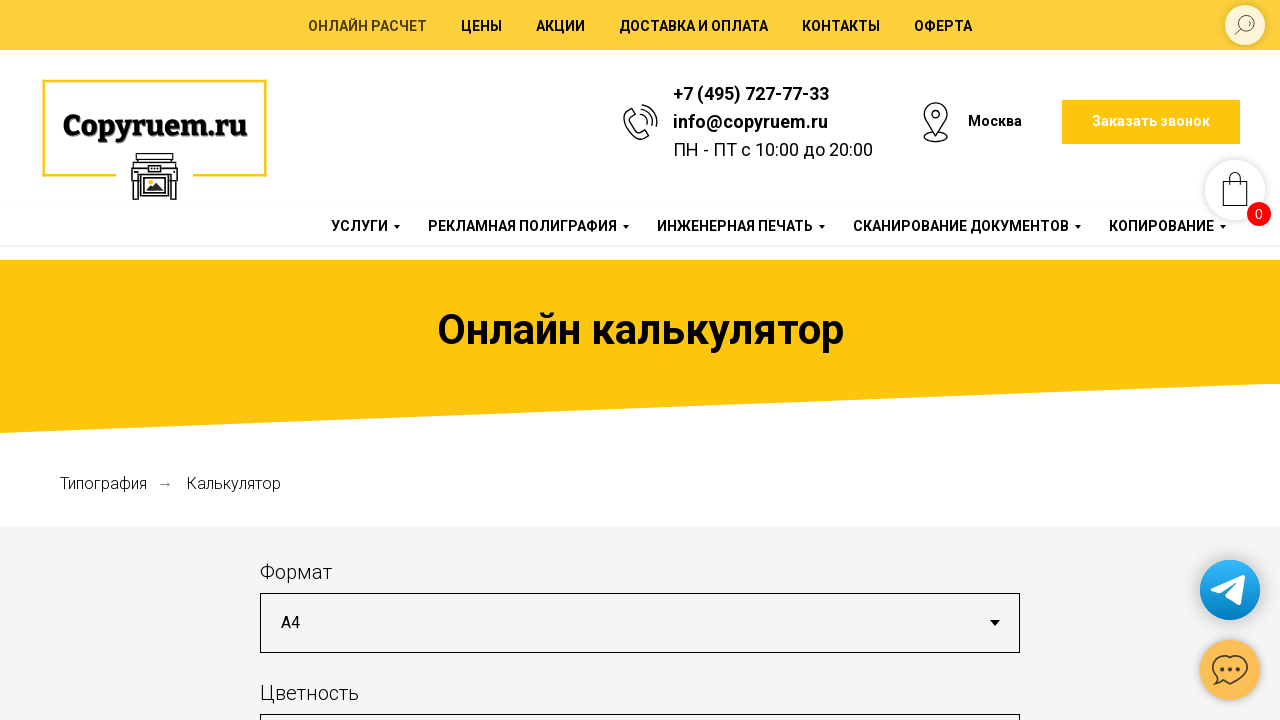

Selected format A0 from dropdown on #input_1620735450517
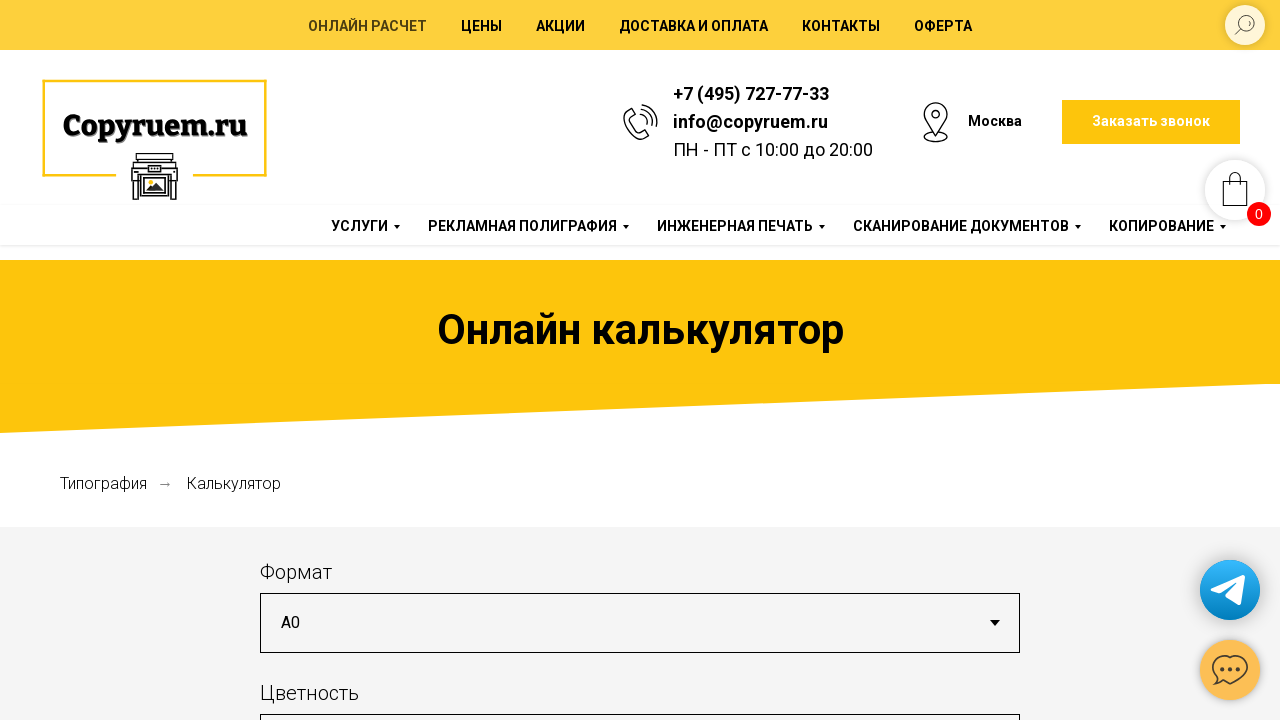

Selected color option 'Цветная, заливка до 100%' on #input_1620735508057
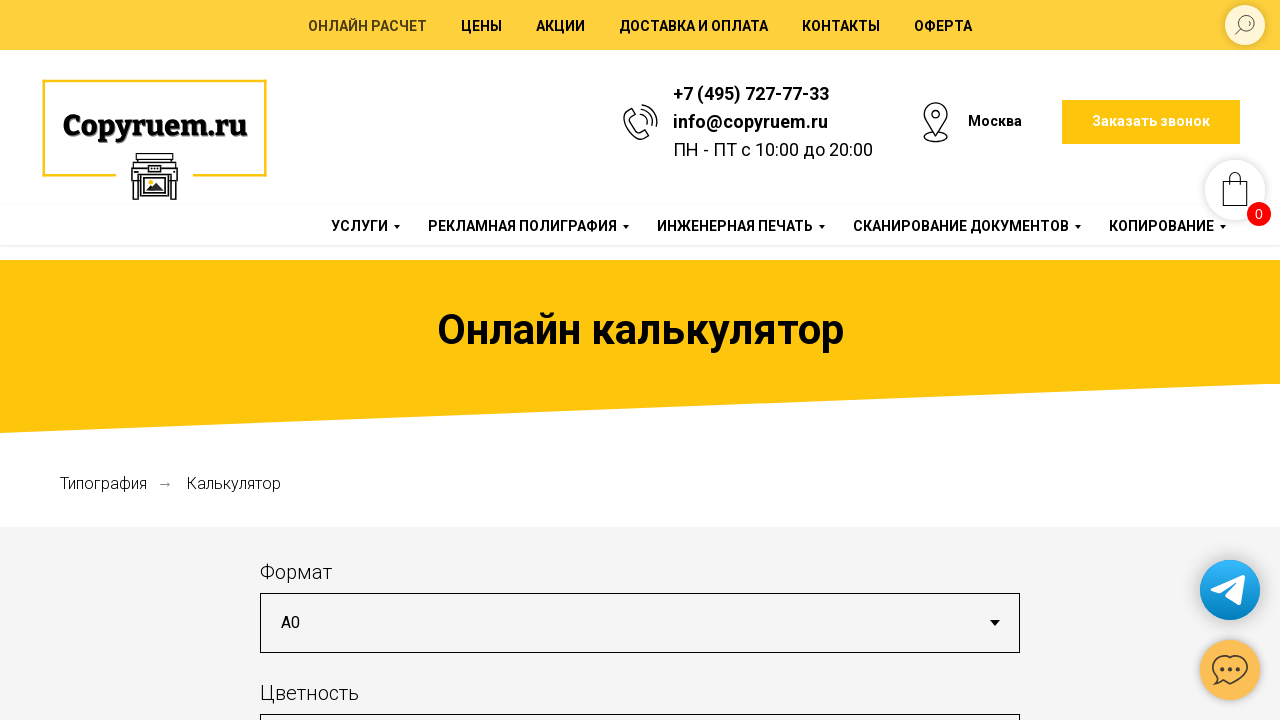

Selected folding option 'В формат А4' on #input_1620735646958
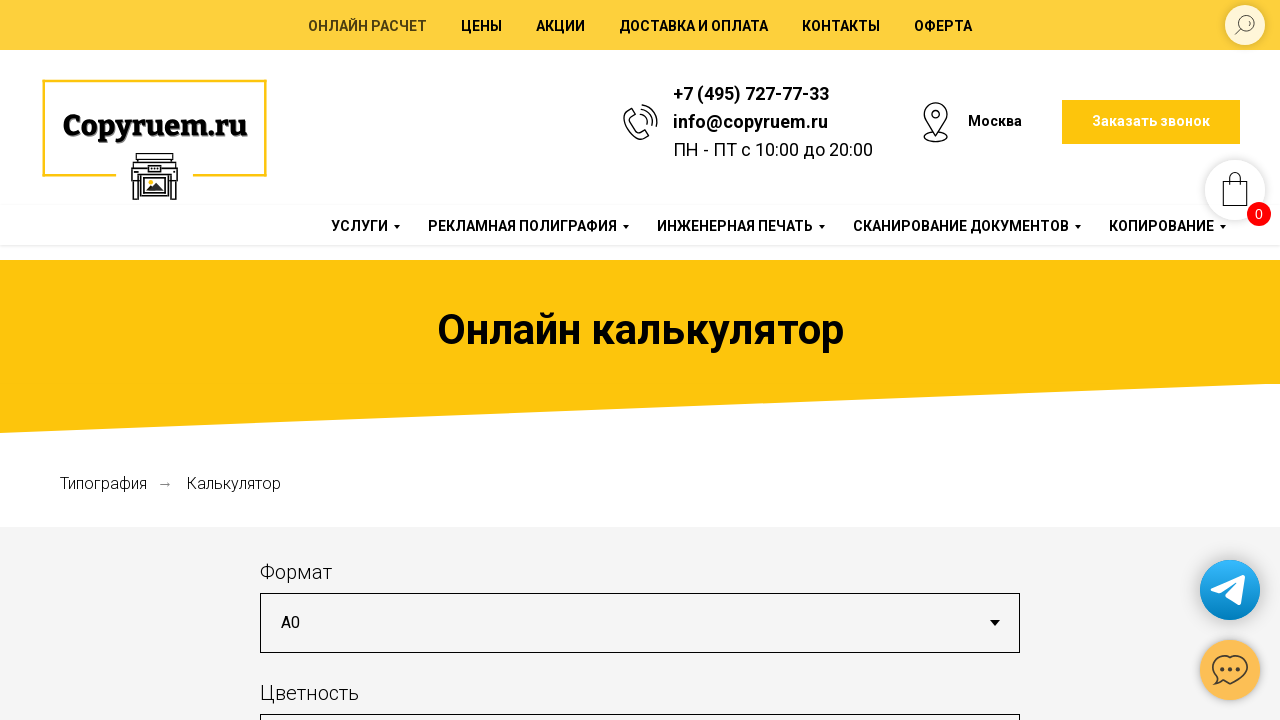

Cleared the quantity field on #input_1620735722133
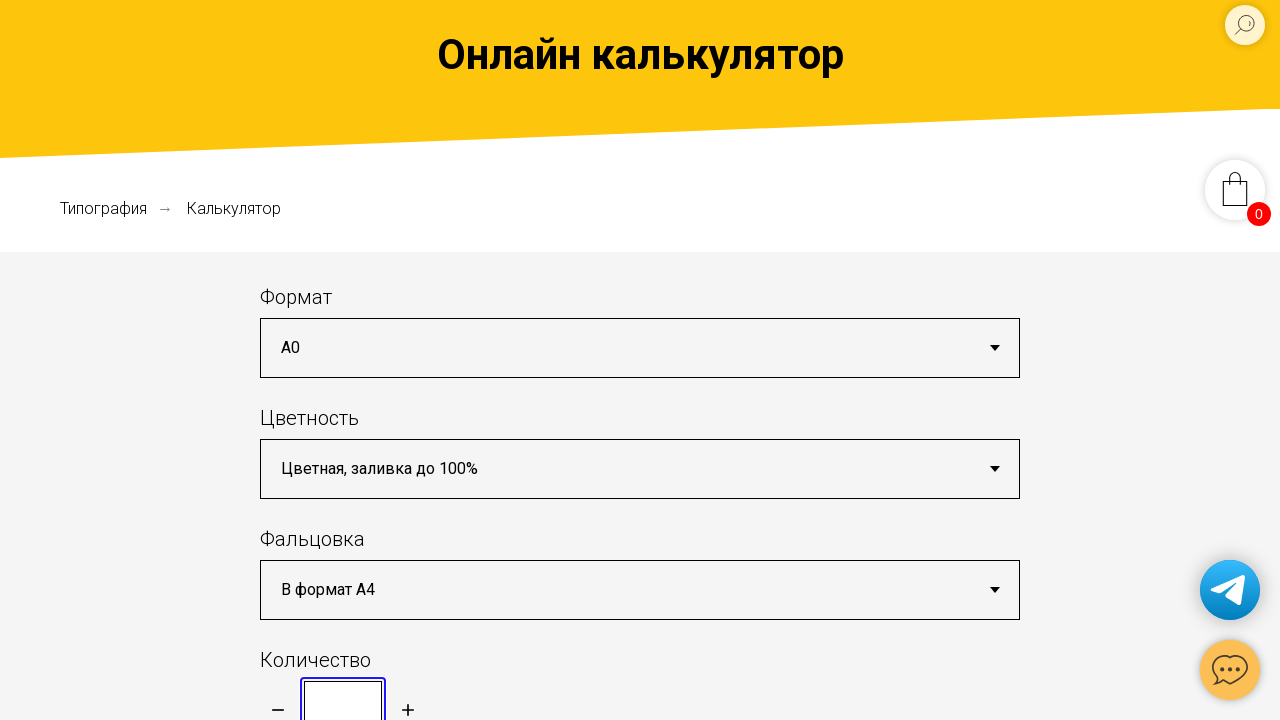

Entered quantity value '100' on #input_1620735722133
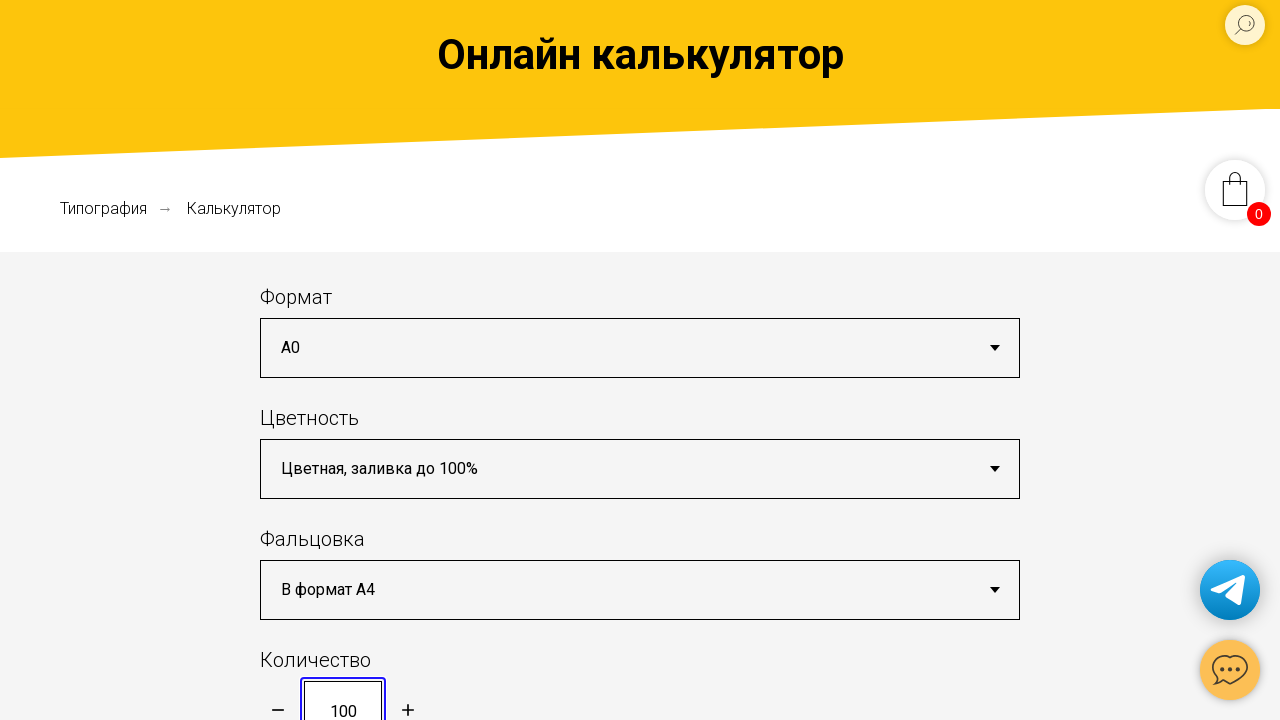

Calculator completed and total price was calculated
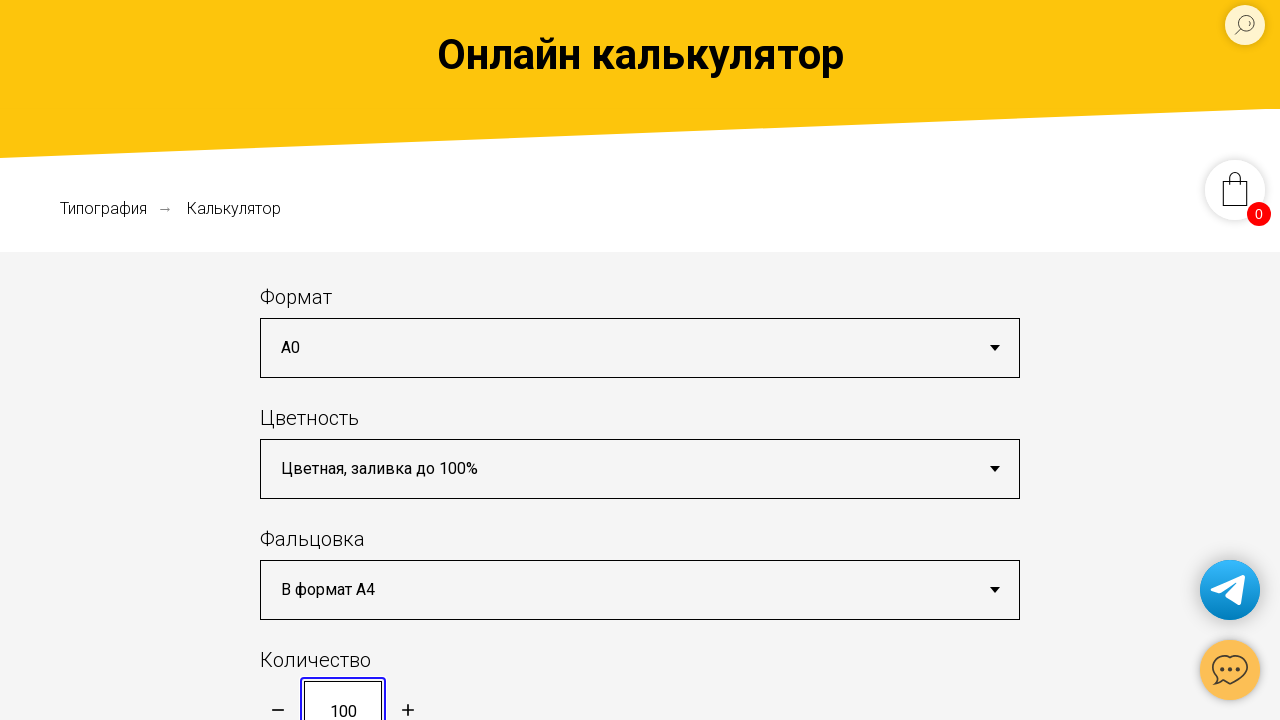

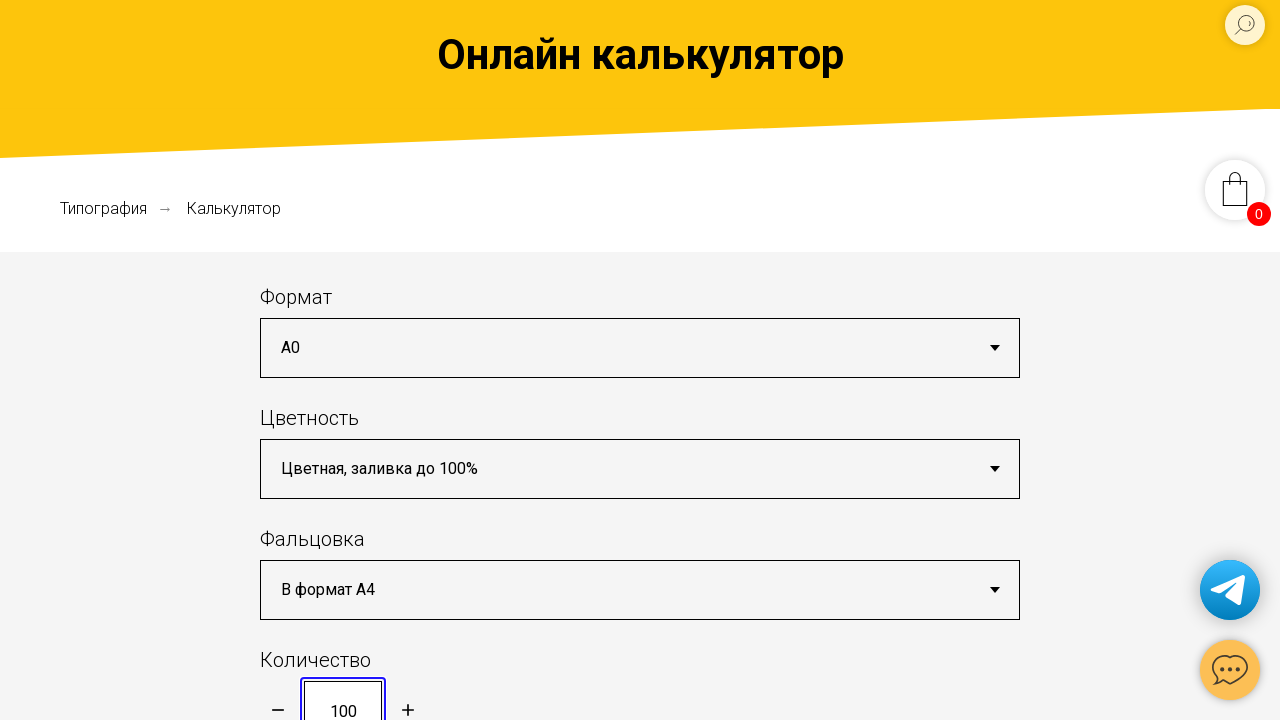